Tests that an item is removed when edited to an empty string

Starting URL: https://demo.playwright.dev/todomvc

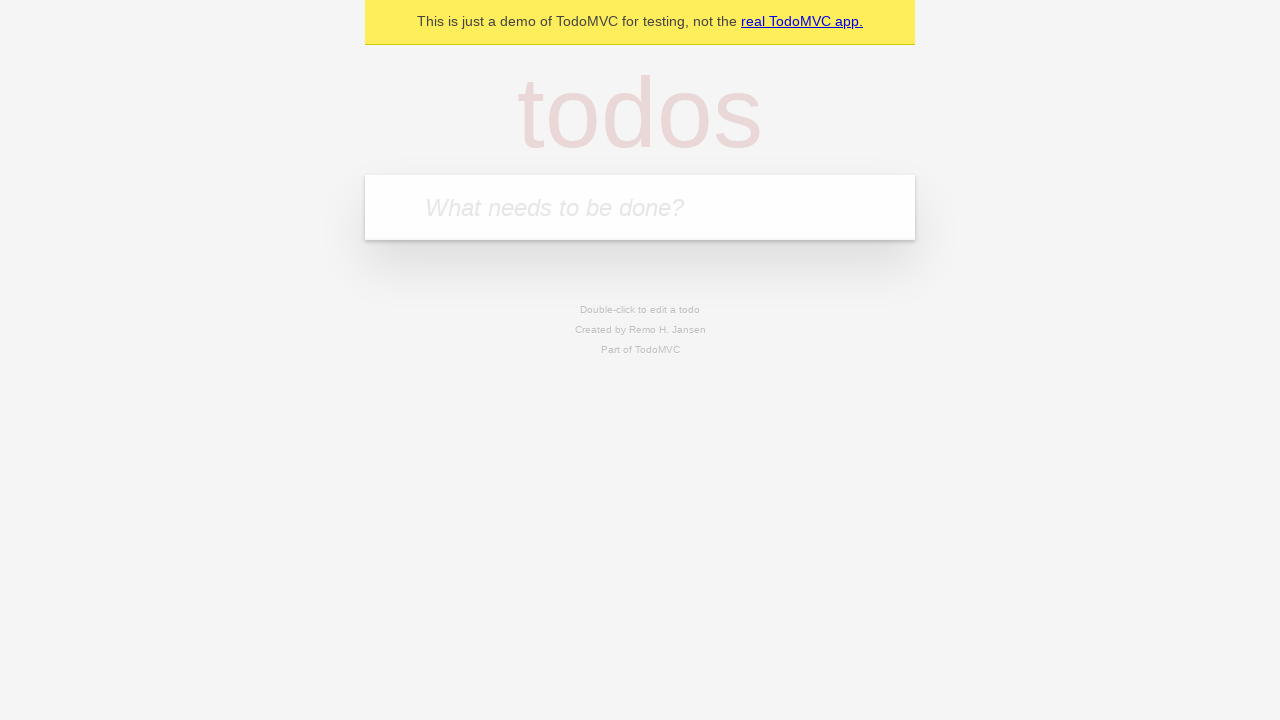

Filled todo input with 'buy some cheese' on internal:attr=[placeholder="What needs to be done?"i]
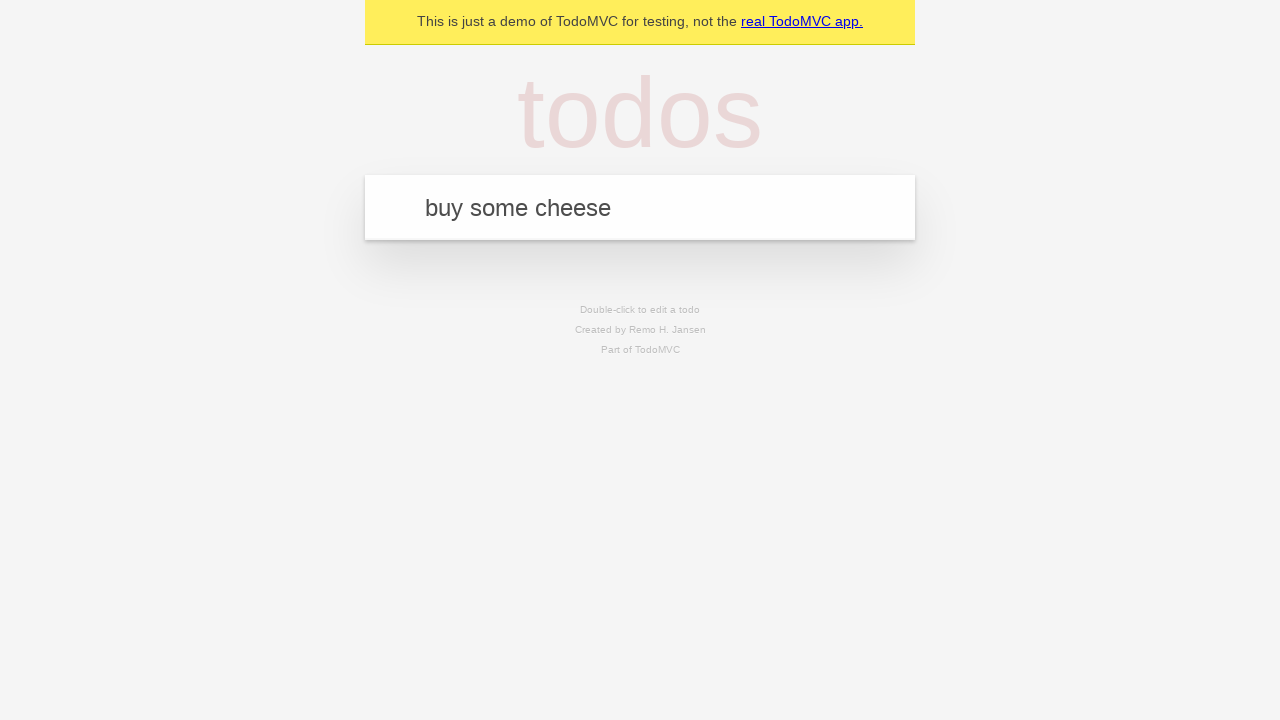

Pressed Enter to create first todo item on internal:attr=[placeholder="What needs to be done?"i]
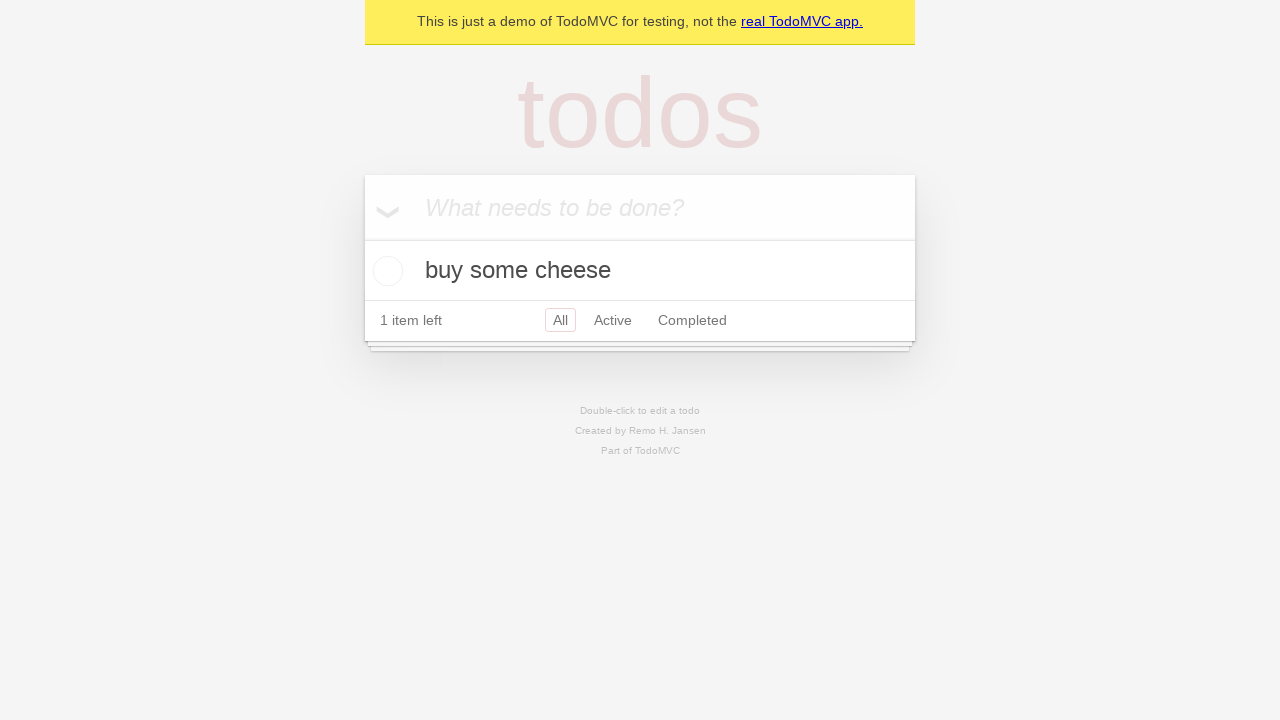

Filled todo input with 'feed the cat' on internal:attr=[placeholder="What needs to be done?"i]
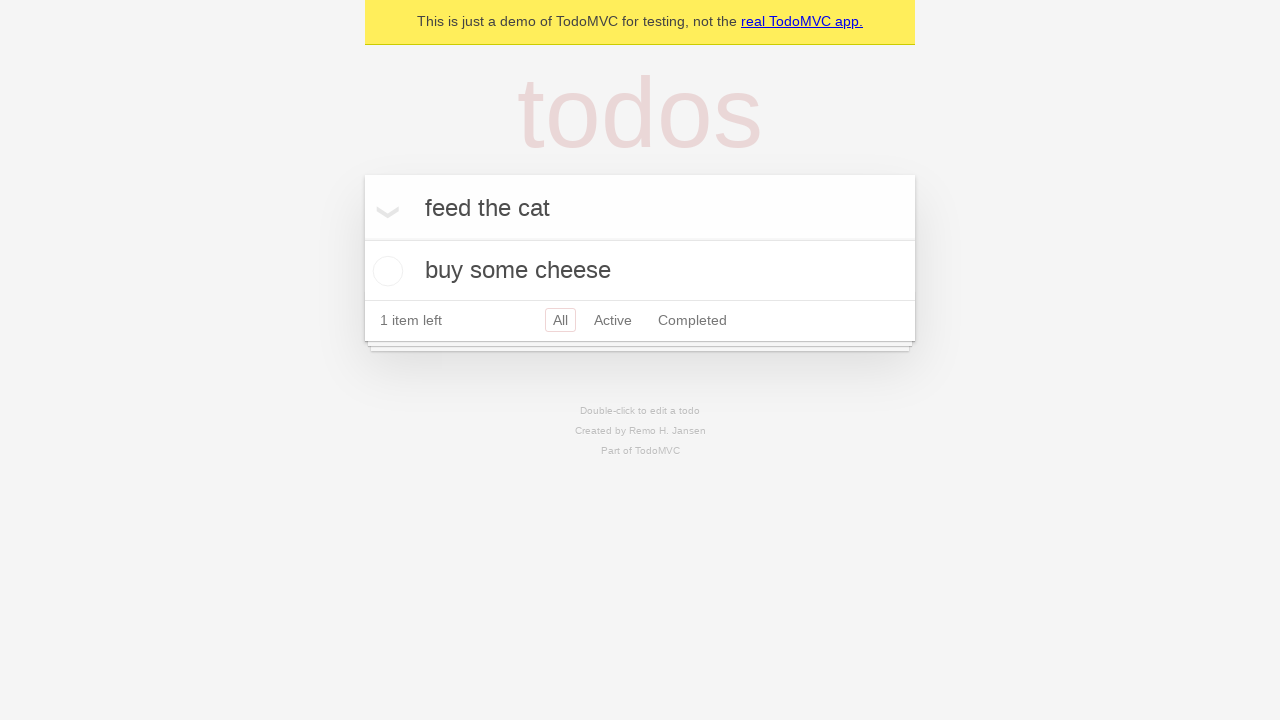

Pressed Enter to create second todo item on internal:attr=[placeholder="What needs to be done?"i]
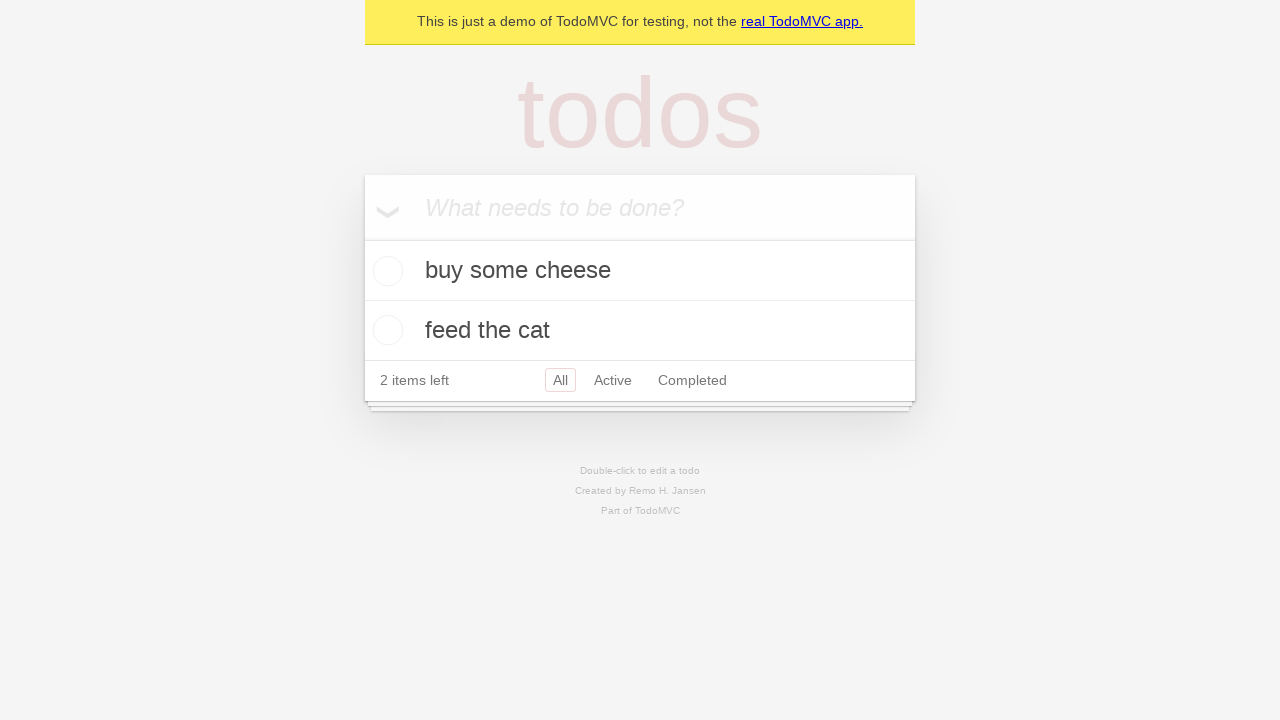

Filled todo input with 'book a doctors appointment' on internal:attr=[placeholder="What needs to be done?"i]
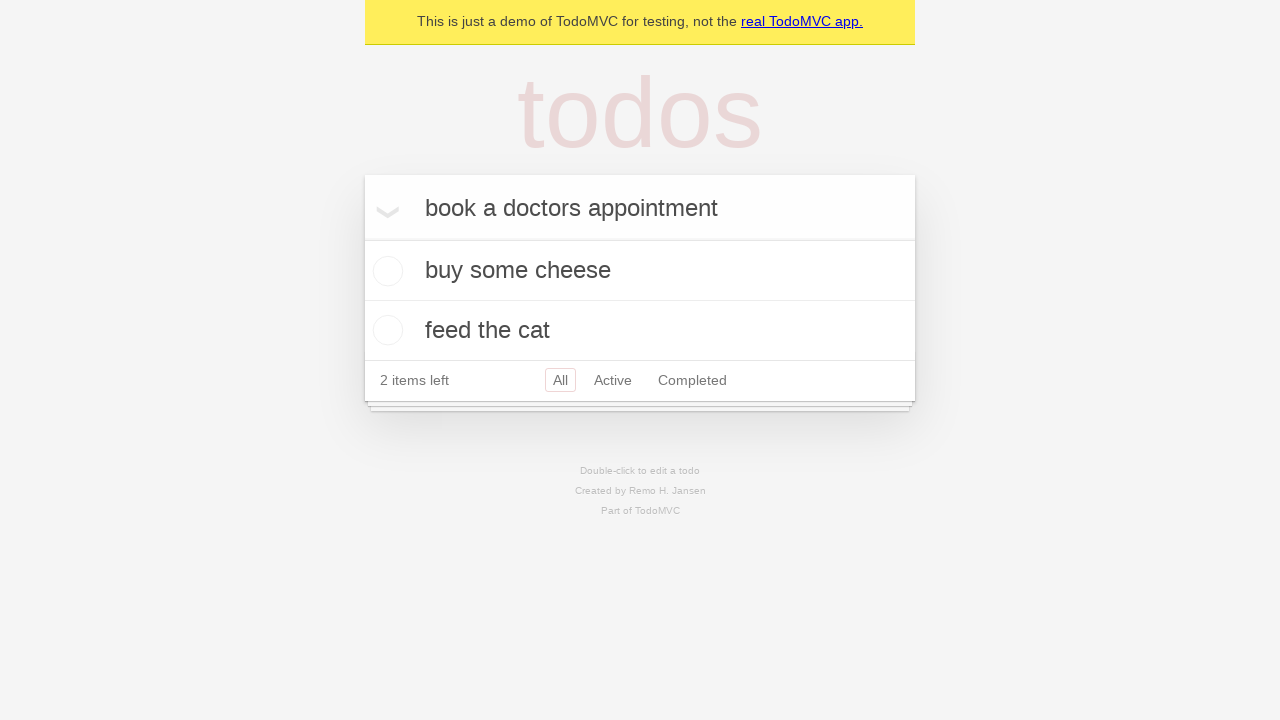

Pressed Enter to create third todo item on internal:attr=[placeholder="What needs to be done?"i]
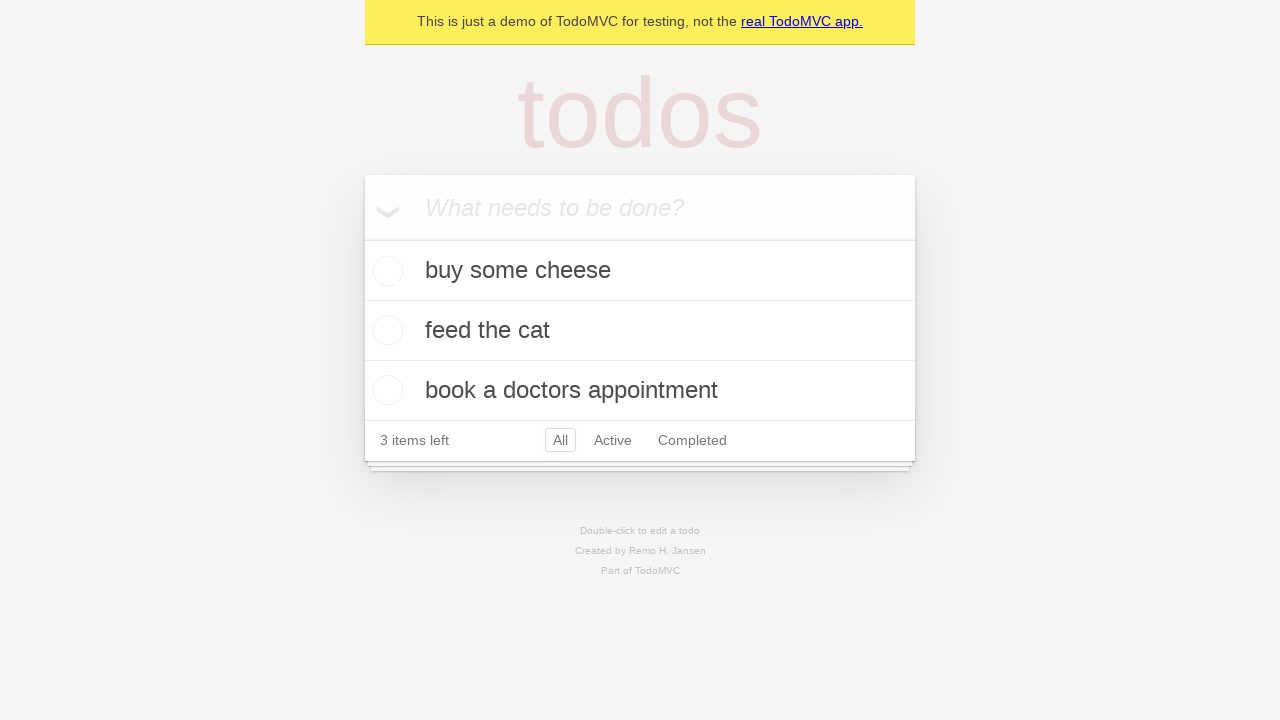

Double-clicked second todo item to enter edit mode at (640, 331) on internal:testid=[data-testid="todo-item"s] >> nth=1
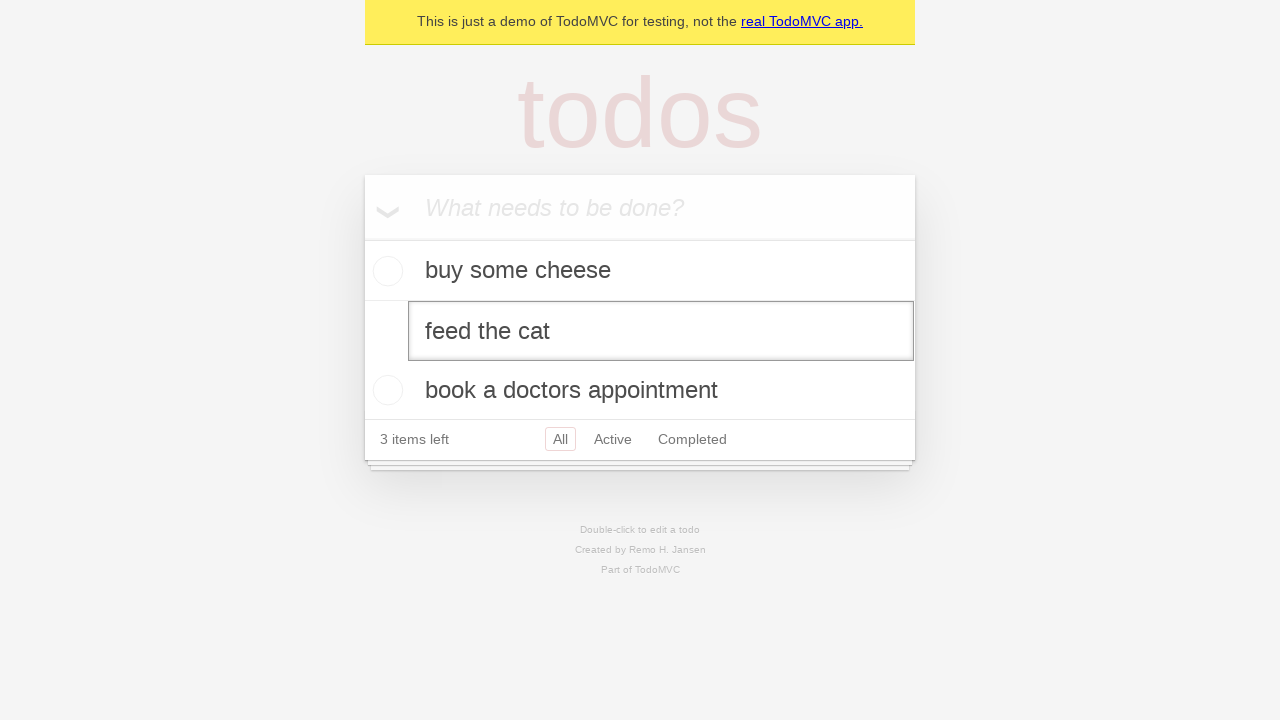

Cleared the text in the edit field by filling with empty string on internal:testid=[data-testid="todo-item"s] >> nth=1 >> internal:role=textbox[nam
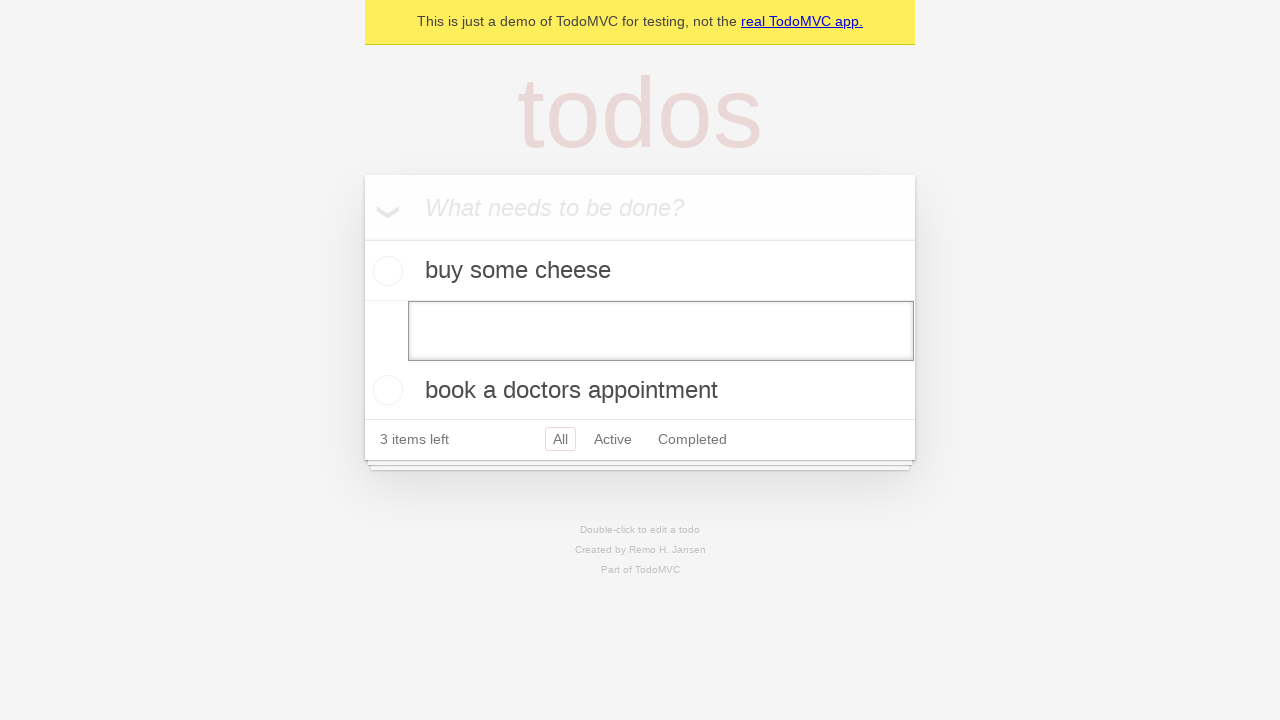

Pressed Enter to confirm empty text edit - todo item should be removed on internal:testid=[data-testid="todo-item"s] >> nth=1 >> internal:role=textbox[nam
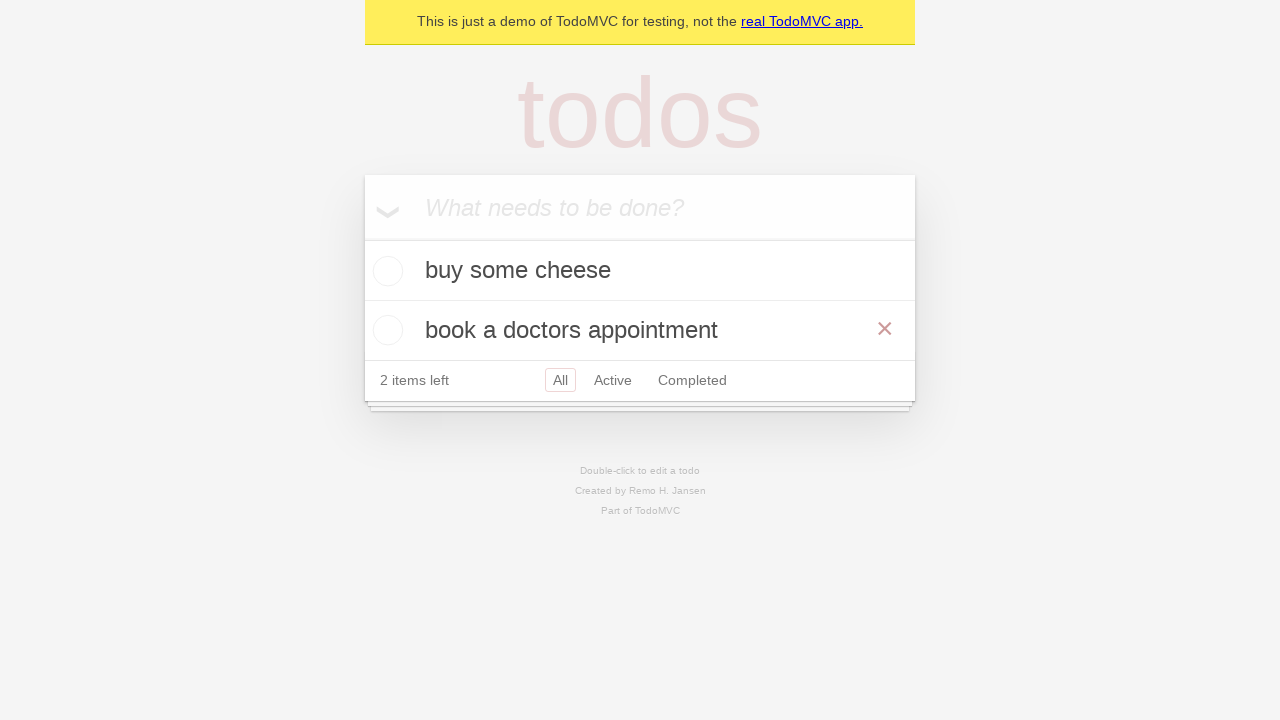

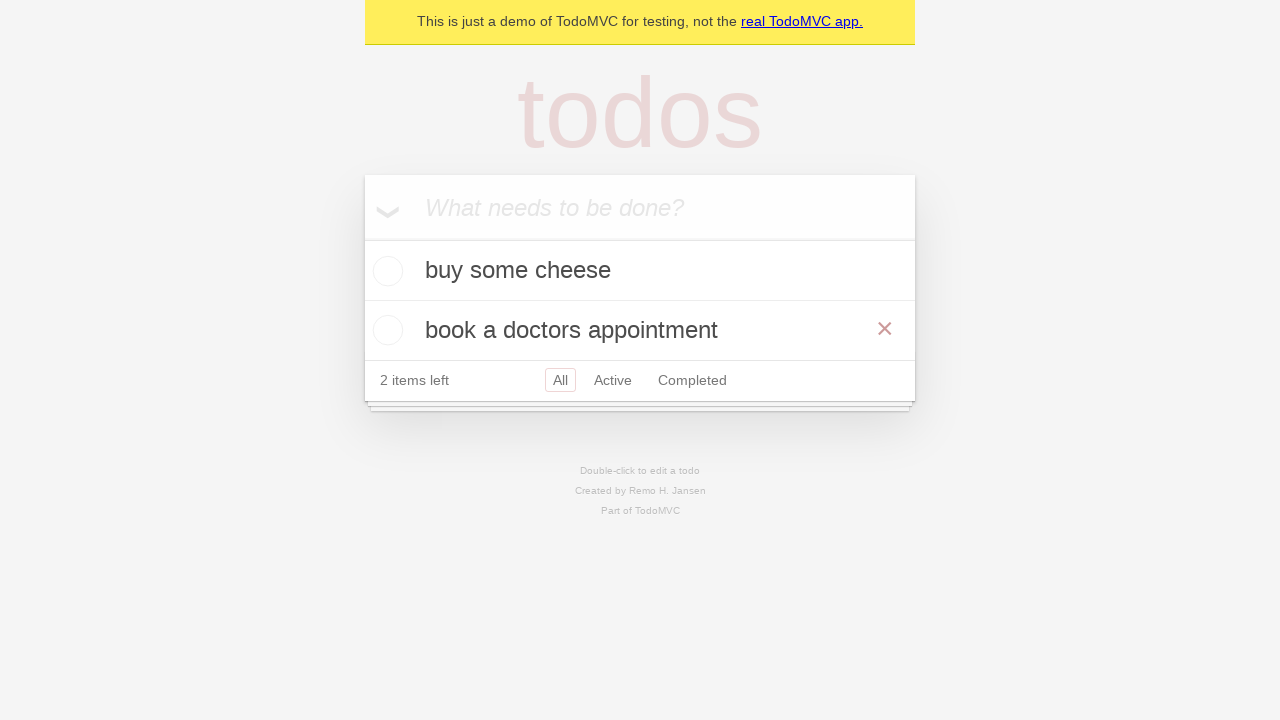